Tests mouse hover functionality on nested navigation menus by hovering over the "Men" tab, then "Men's Top wear" dropdown, and finally a nested menu item.

Starting URL: https://demoapps.qspiders.com/ui/mouseHover/tab?sublist=3

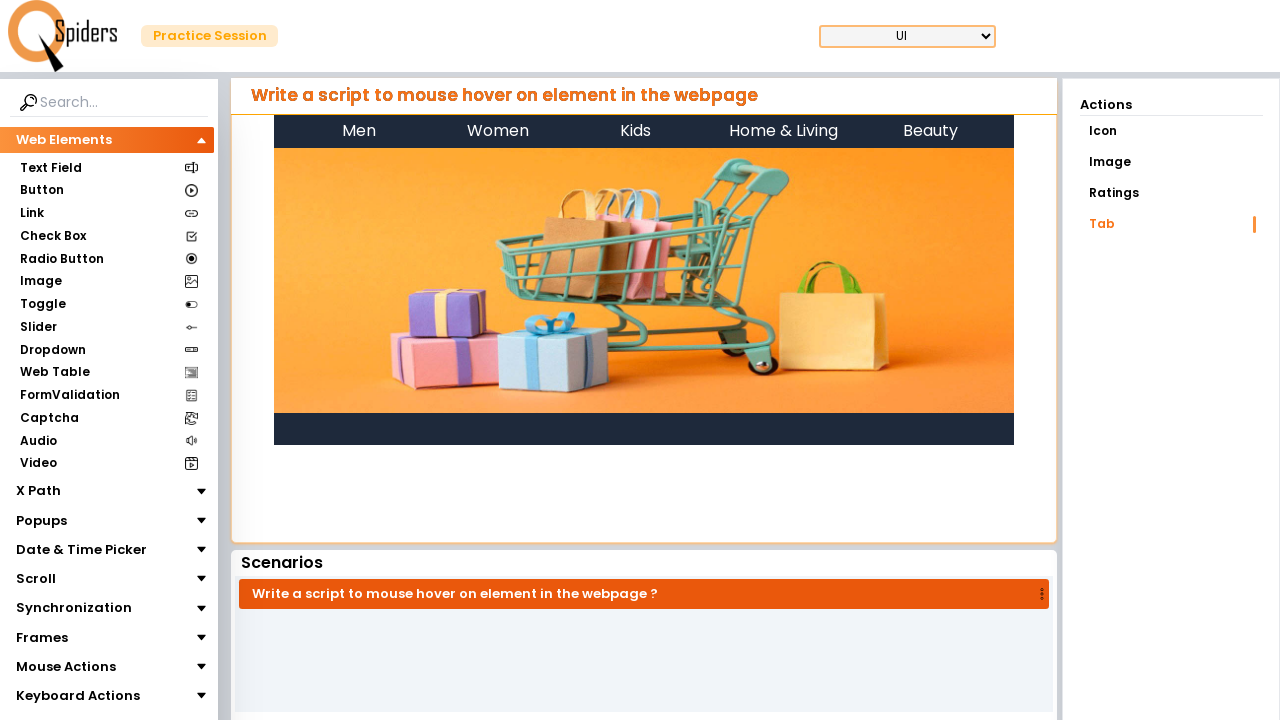

Hovered over the 'Men' tab in navigation menu at (359, 131) on .Men
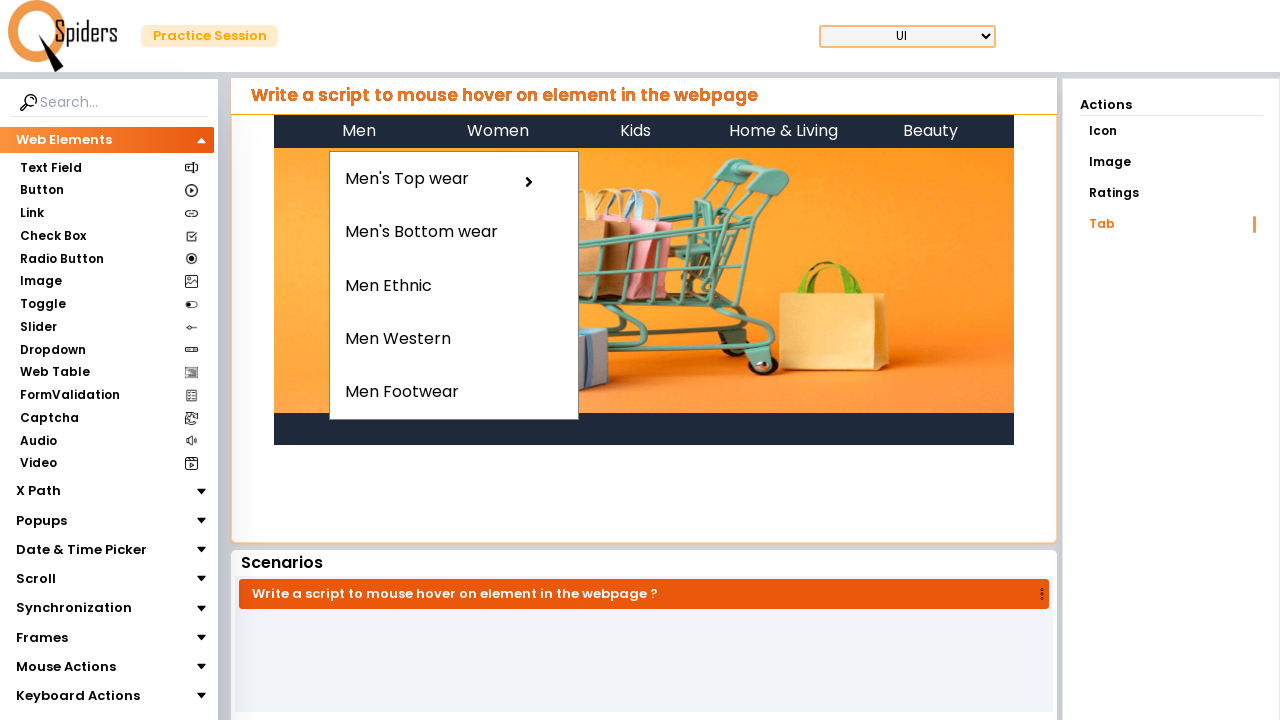

Hovered over the 'Men's Top wear' dropdown menu at (441, 179) on .Dropdown
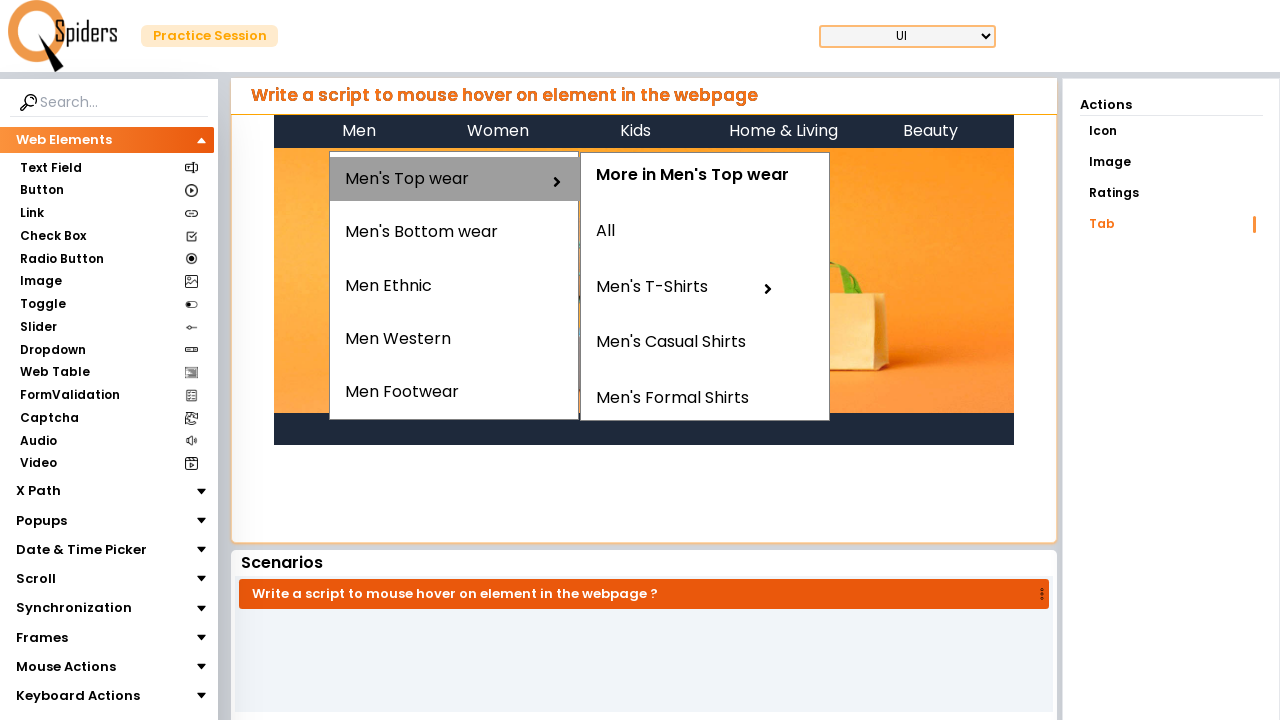

Hovered over nested menu item within Men's Top wear dropdown at (686, 287) on .Men_2
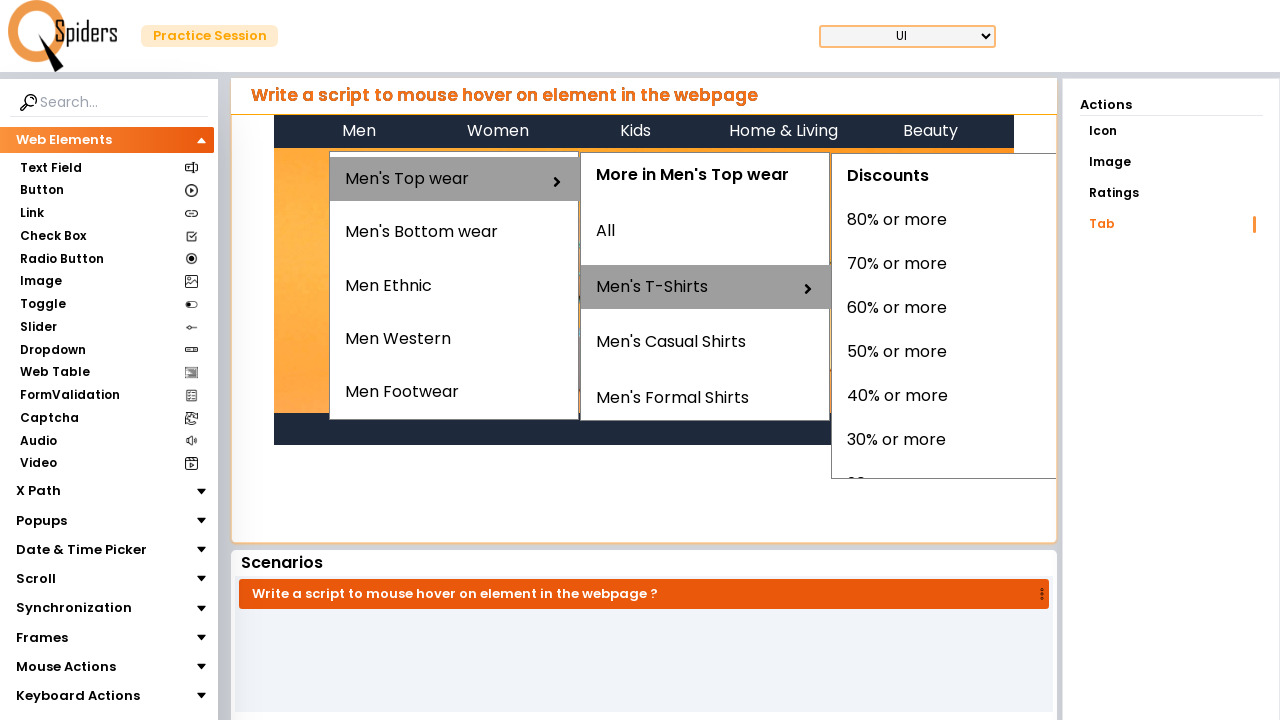

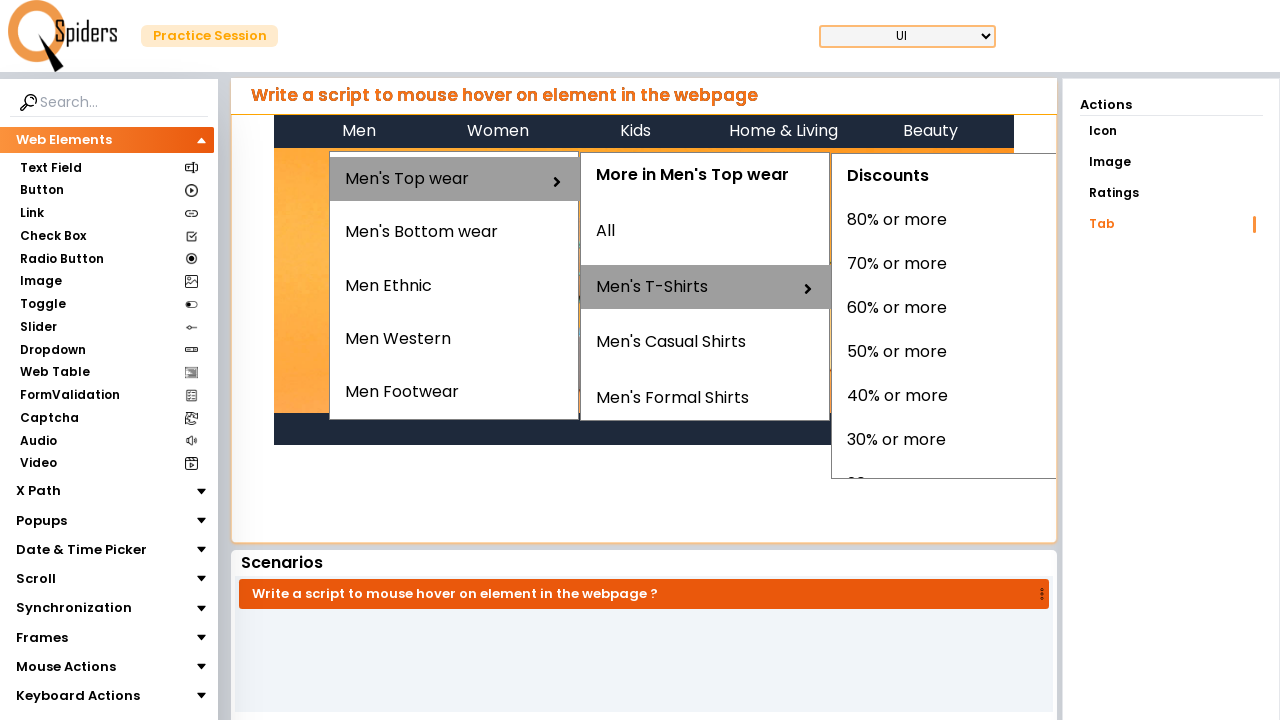